Tests explicit wait for element visibility by clicking start and waiting for Hello World text

Starting URL: http://the-internet.herokuapp.com/dynamic_loading/2

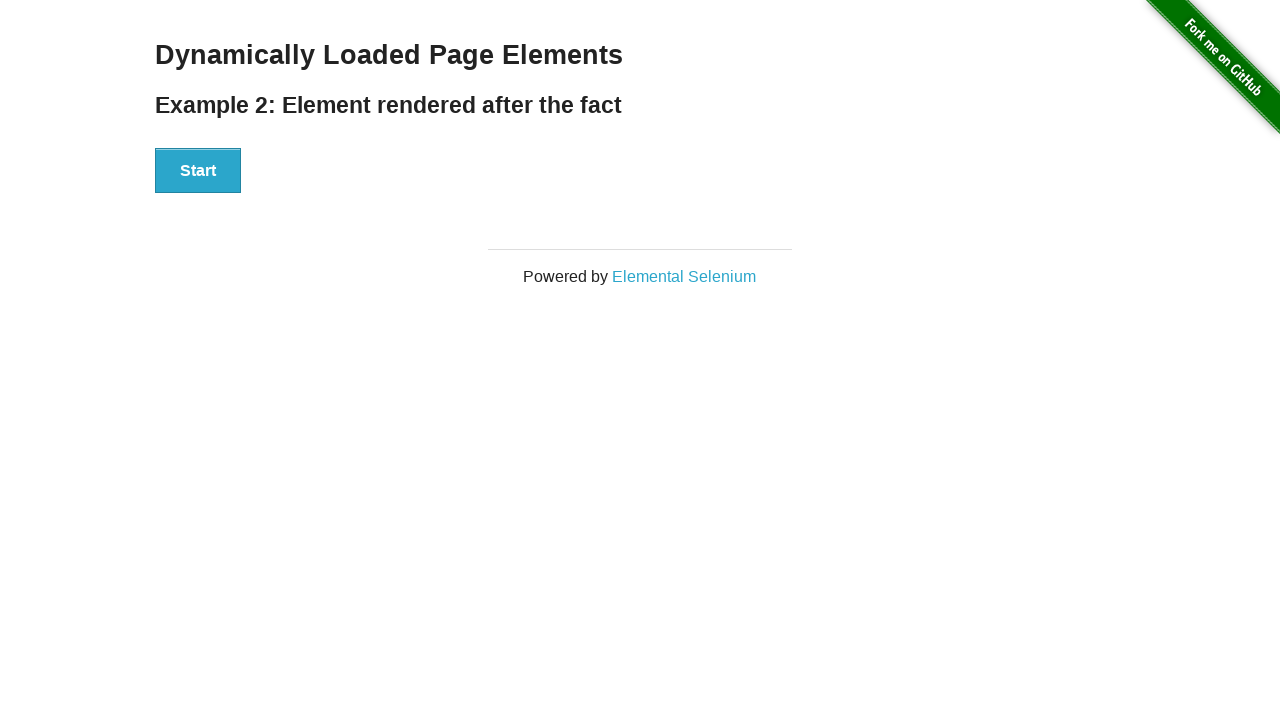

Clicked the Start button to initiate dynamic loading at (198, 171) on xpath=//div[@id='start']/button
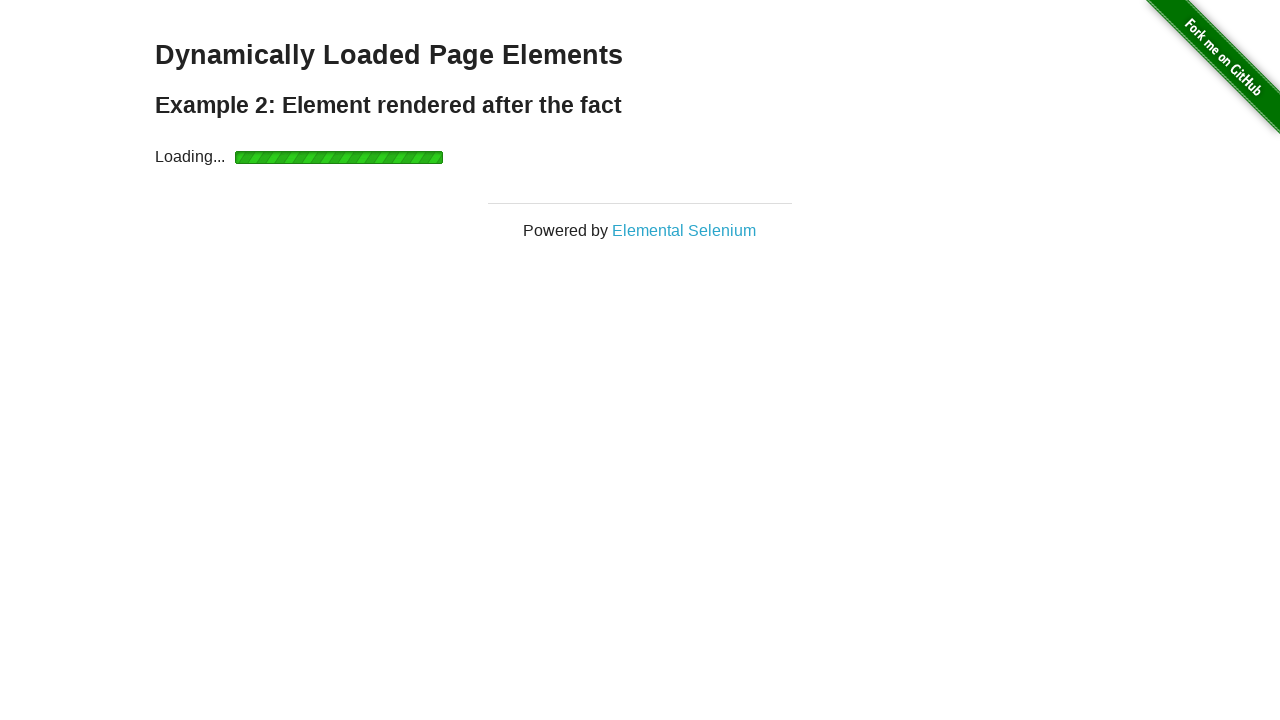

Waited for 'Hello World!' text to become visible
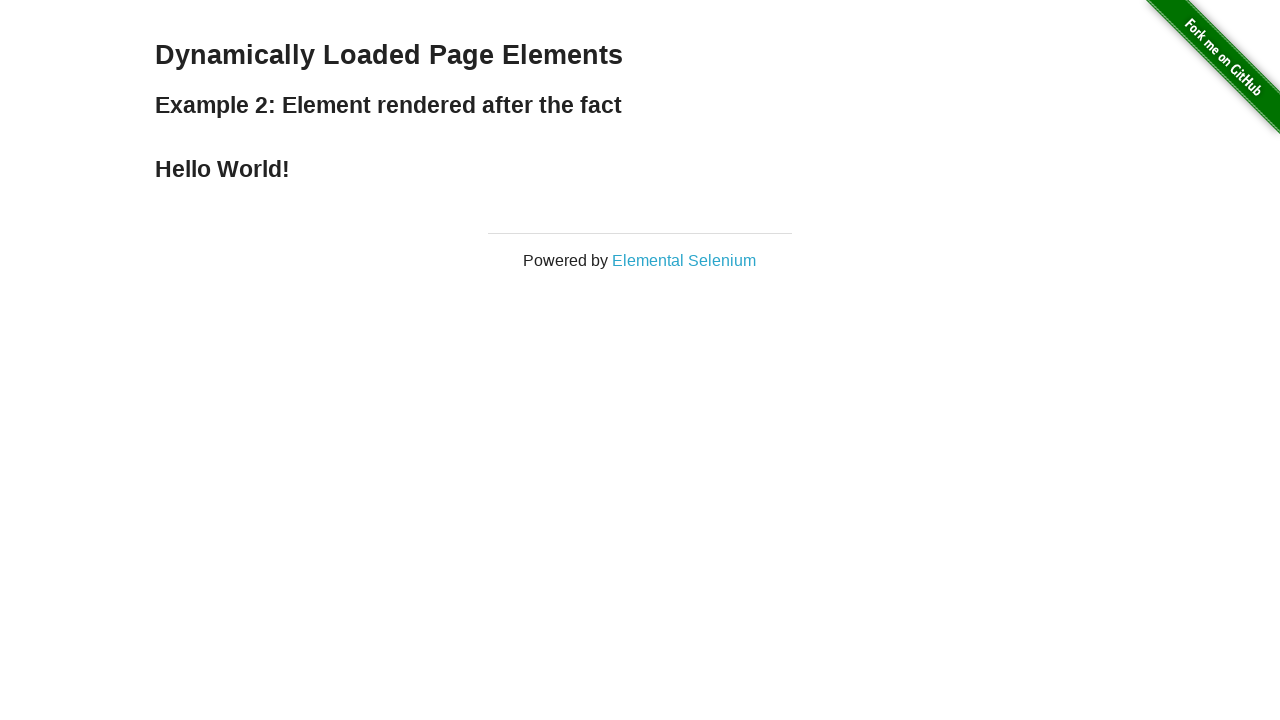

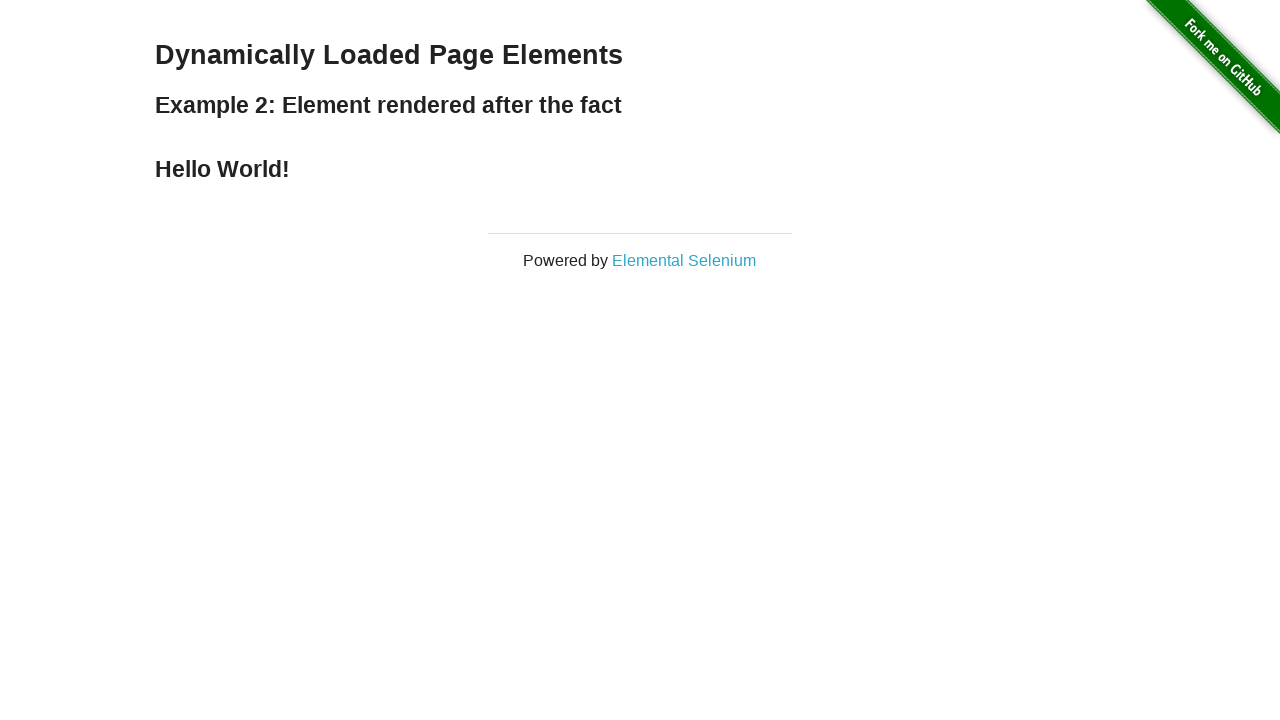